Tests window switching functionality by clicking a link that opens a new window, switching to it, verifying content, and switching back to the parent window

Starting URL: https://the-internet.herokuapp.com/windows

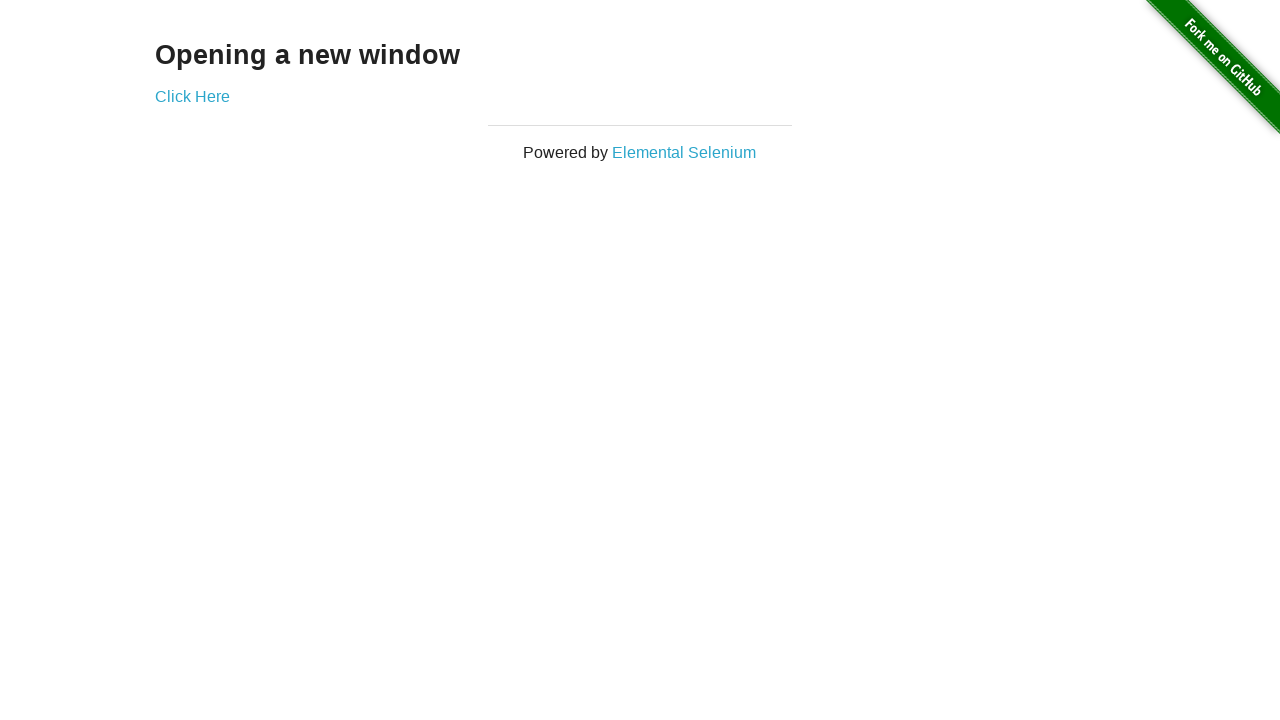

Clicked 'Click Here' link to open new window at (192, 96) on xpath=//a[contains(text(),'Click Here')]
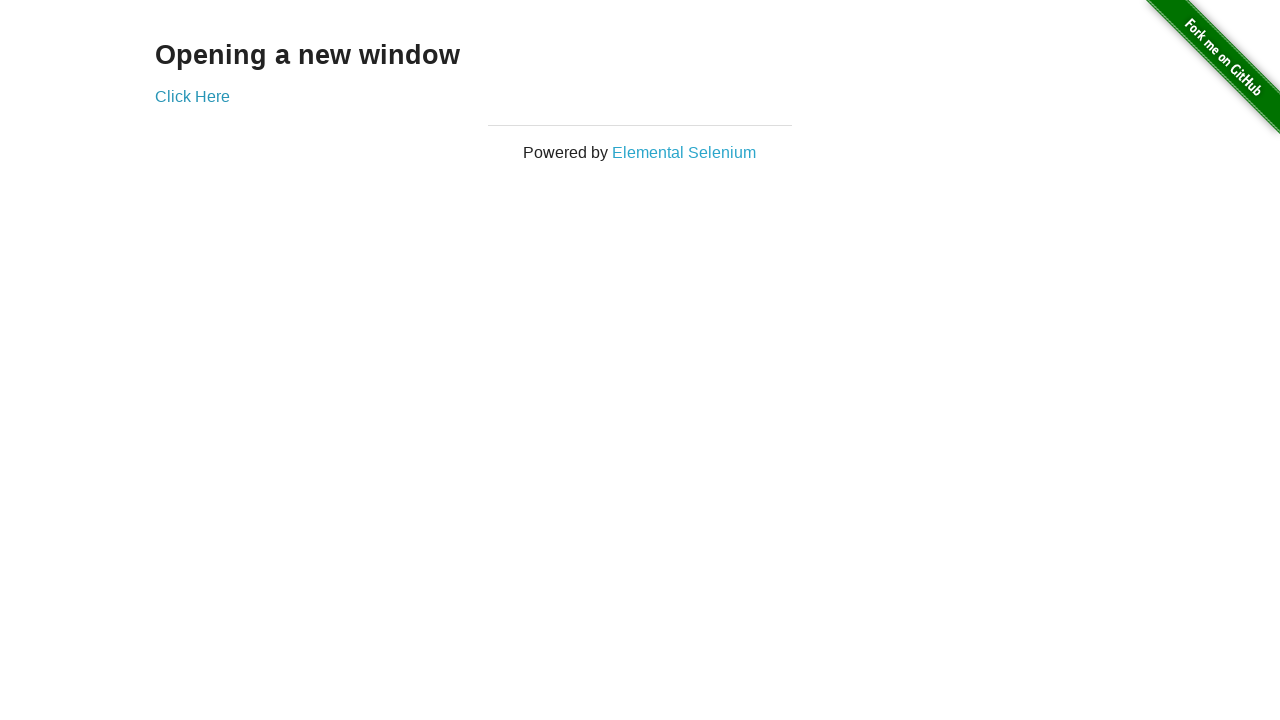

New window loaded completely
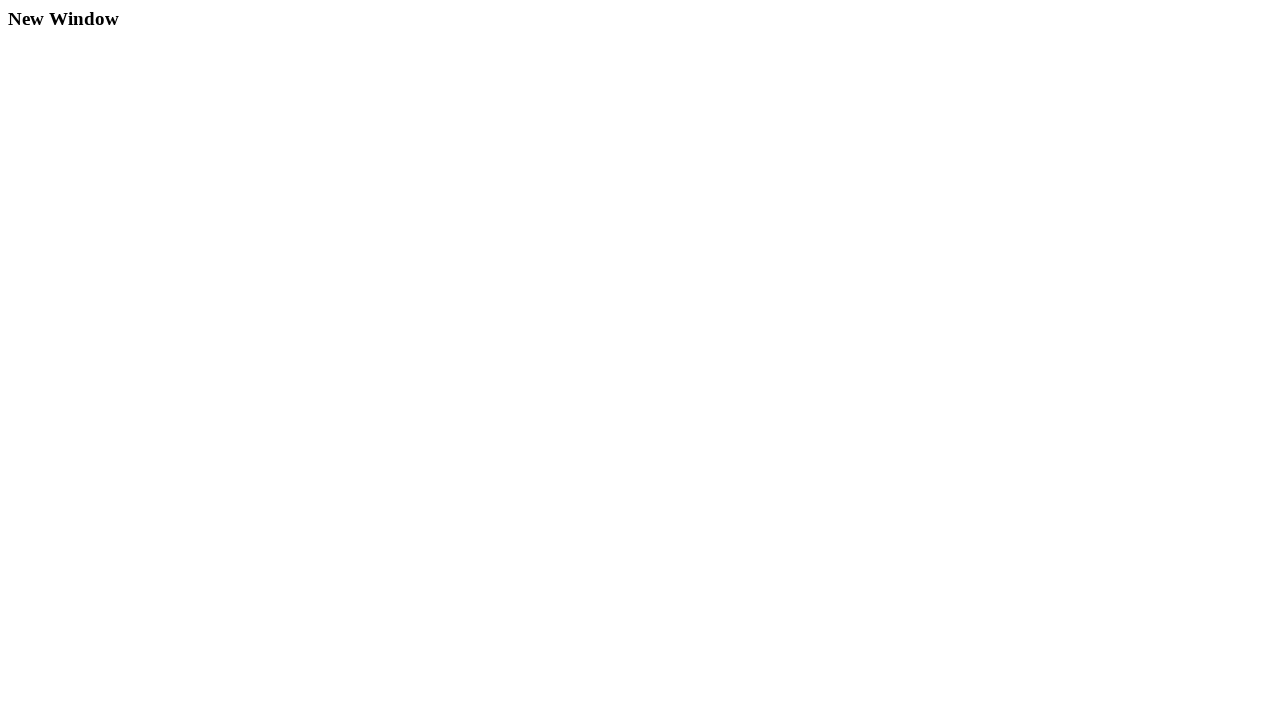

Located 'New Window' heading in new window
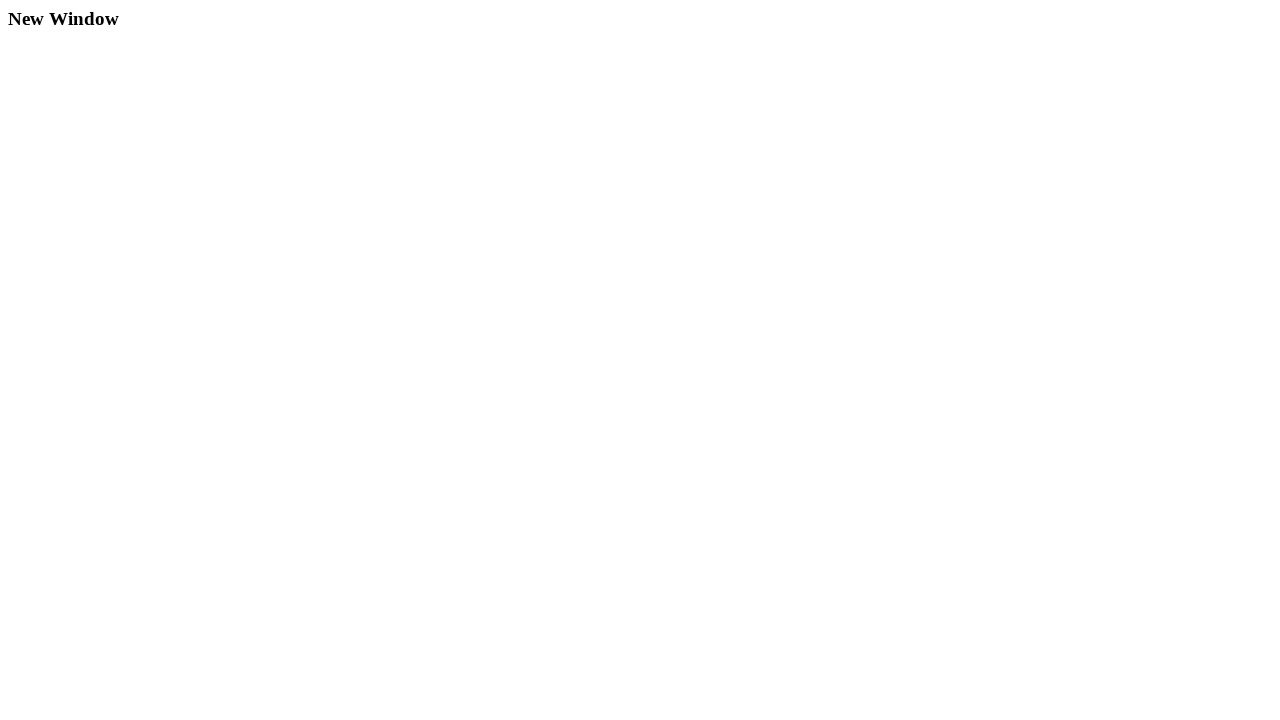

Verified 'New Window' heading content is correct
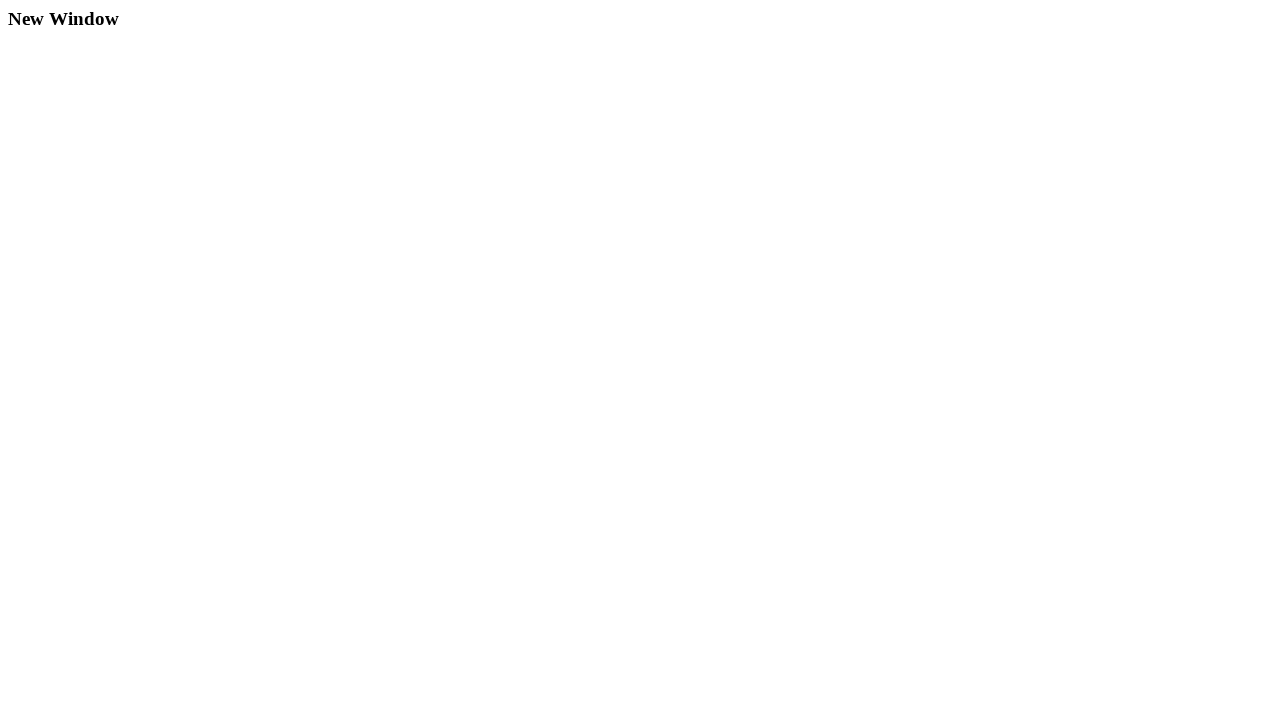

Closed new window
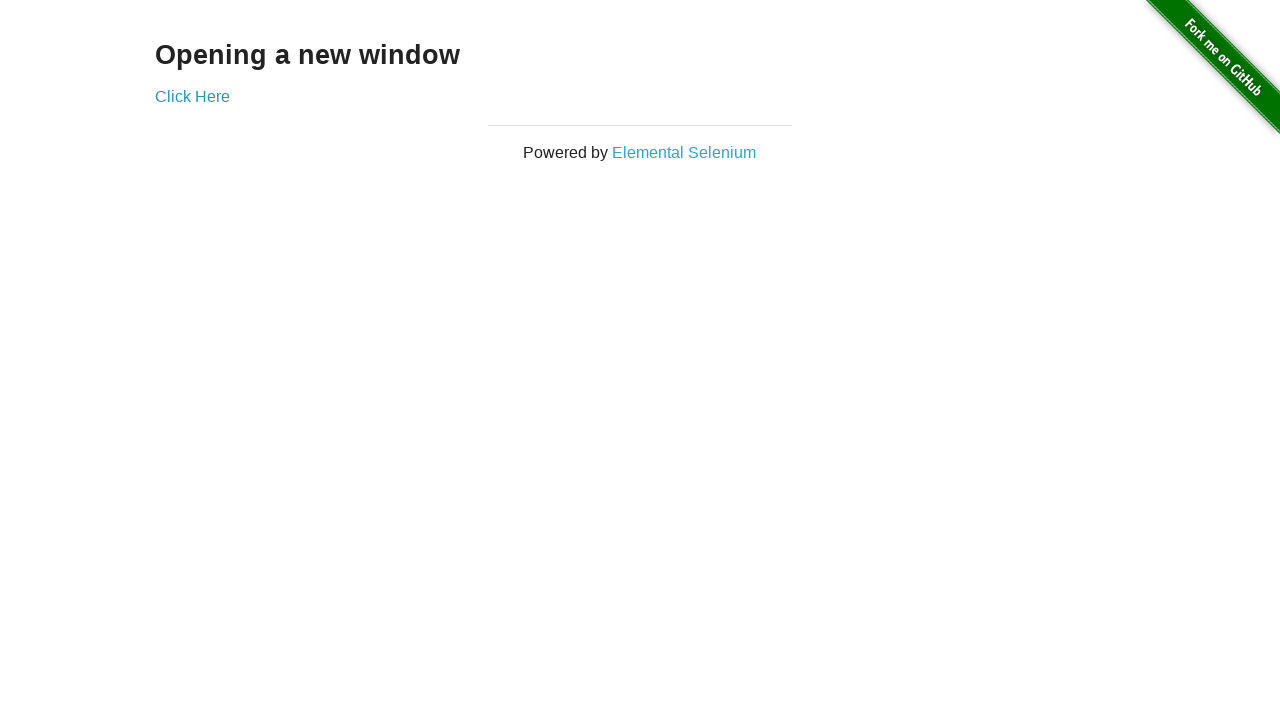

Verified focus returned to original page with correct title
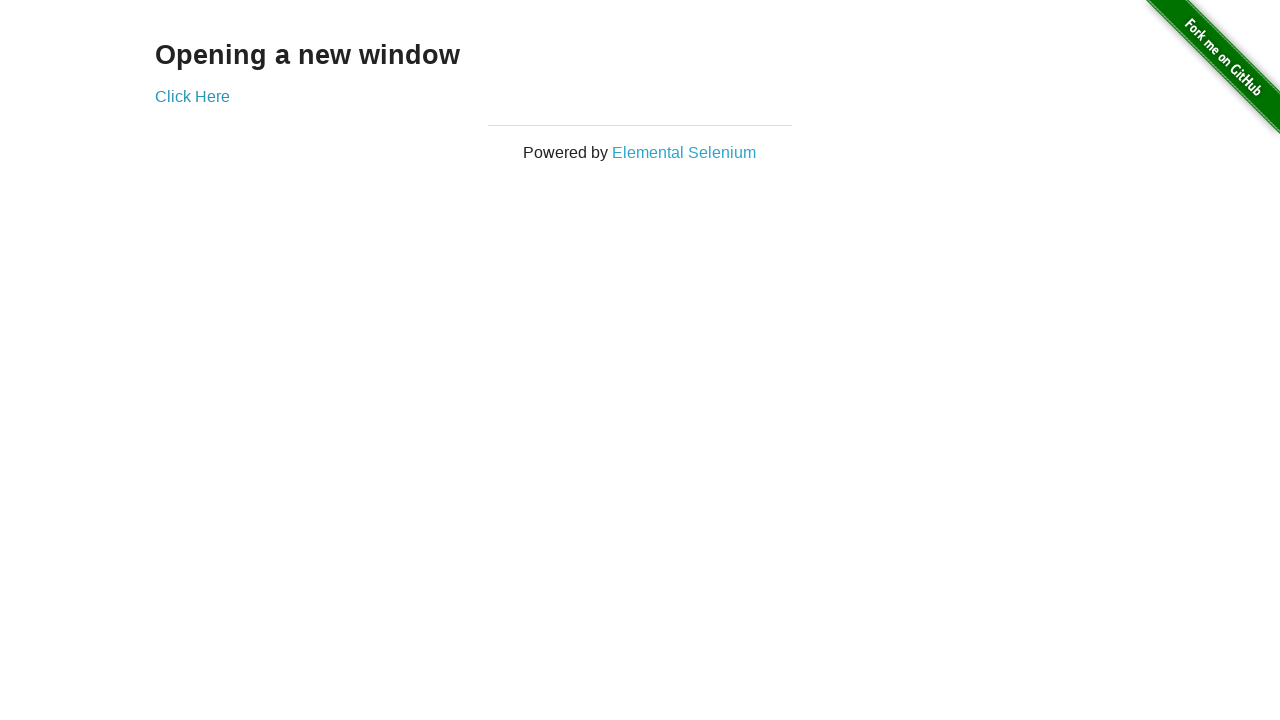

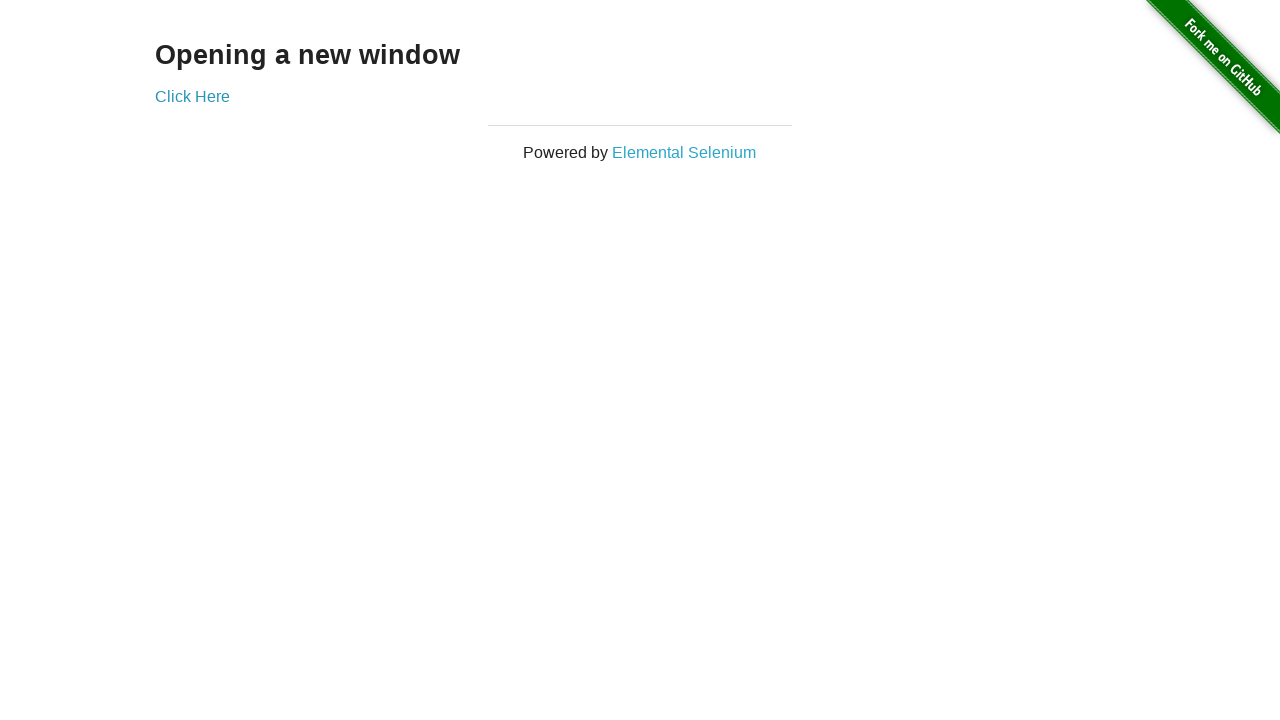